Tests selecting an option from a dropdown using Selenium's Select helper class by selecting by text, then verifying the correct option is selected.

Starting URL: https://the-internet.herokuapp.com/dropdown

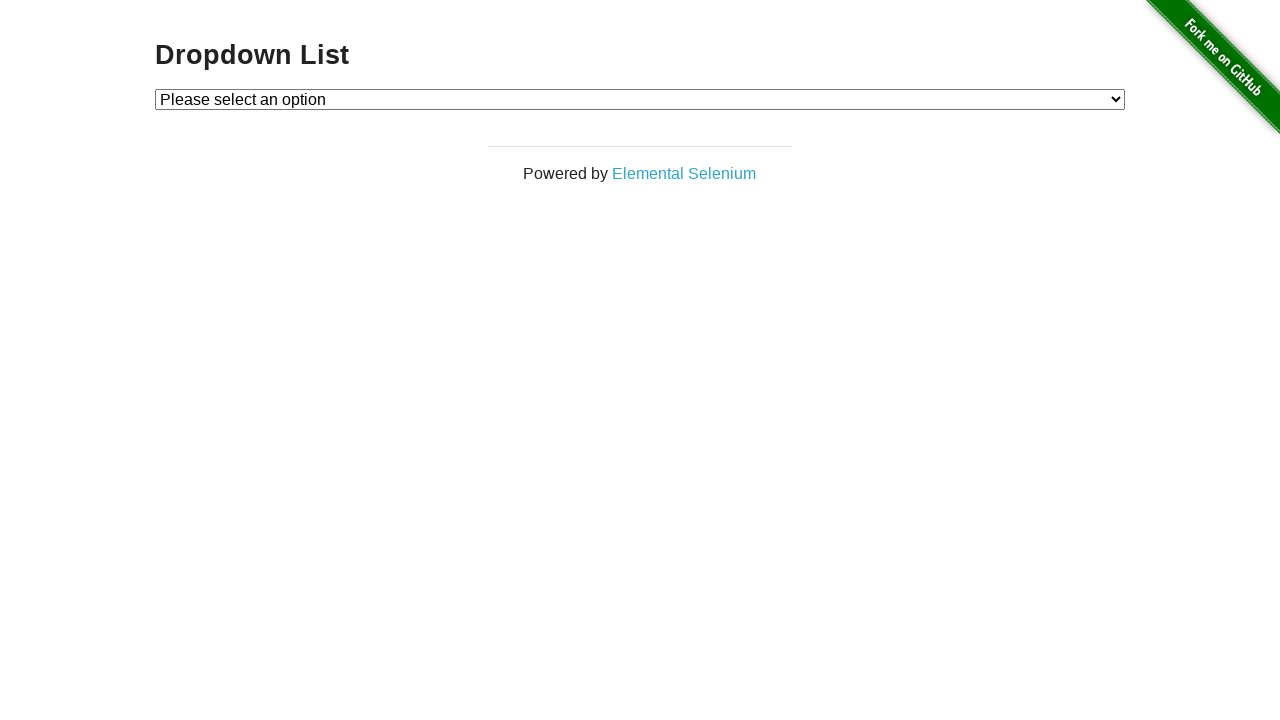

Selected 'Option 1' from dropdown by text on #dropdown
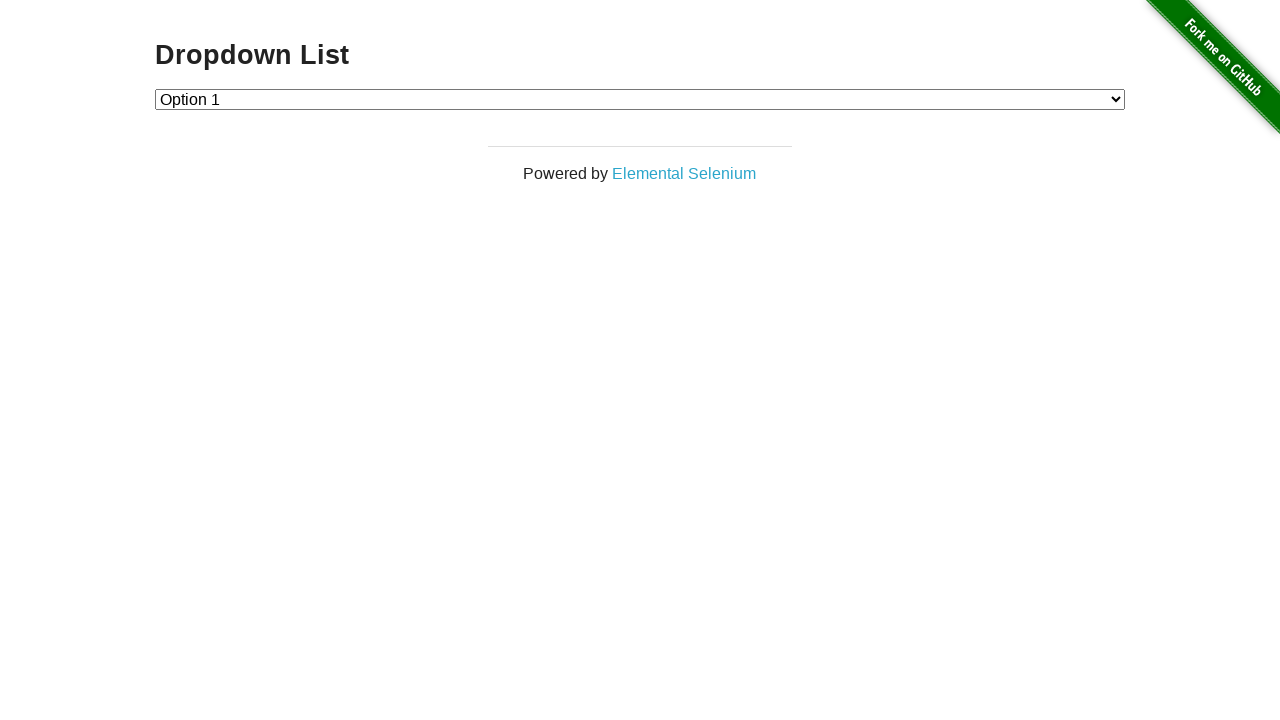

Retrieved selected option text from dropdown
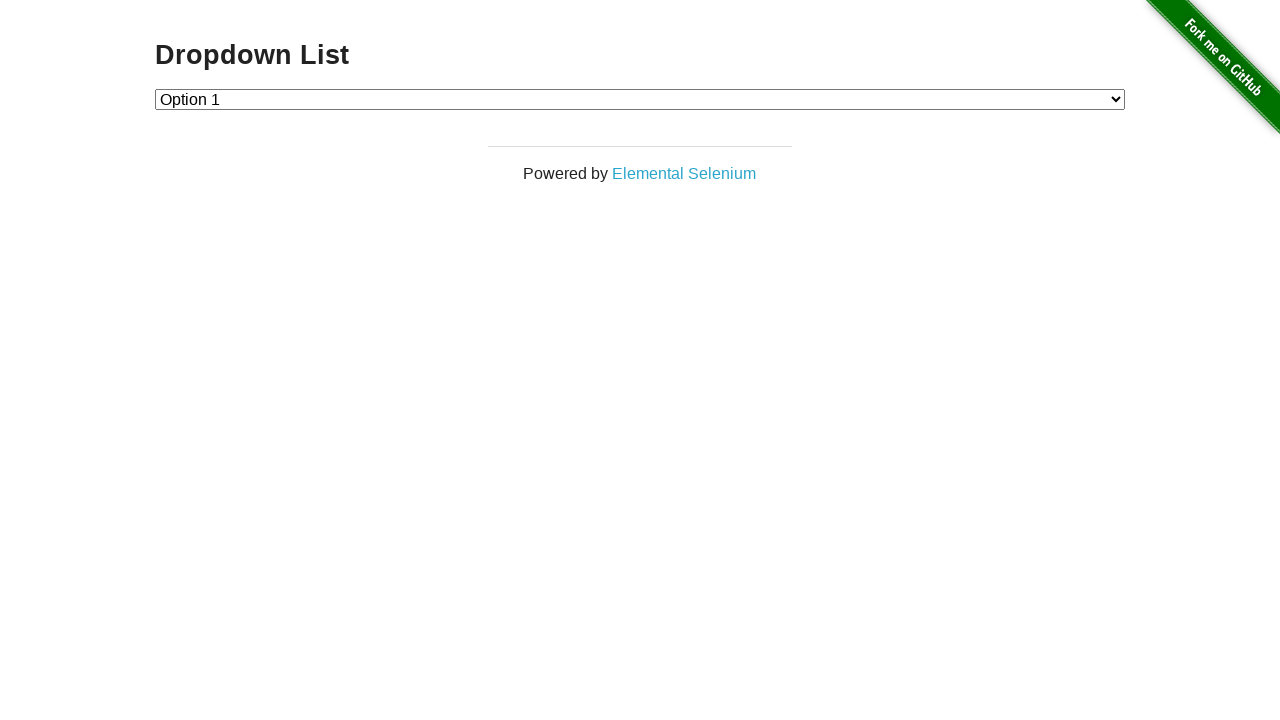

Verified that 'Option 1' was correctly selected
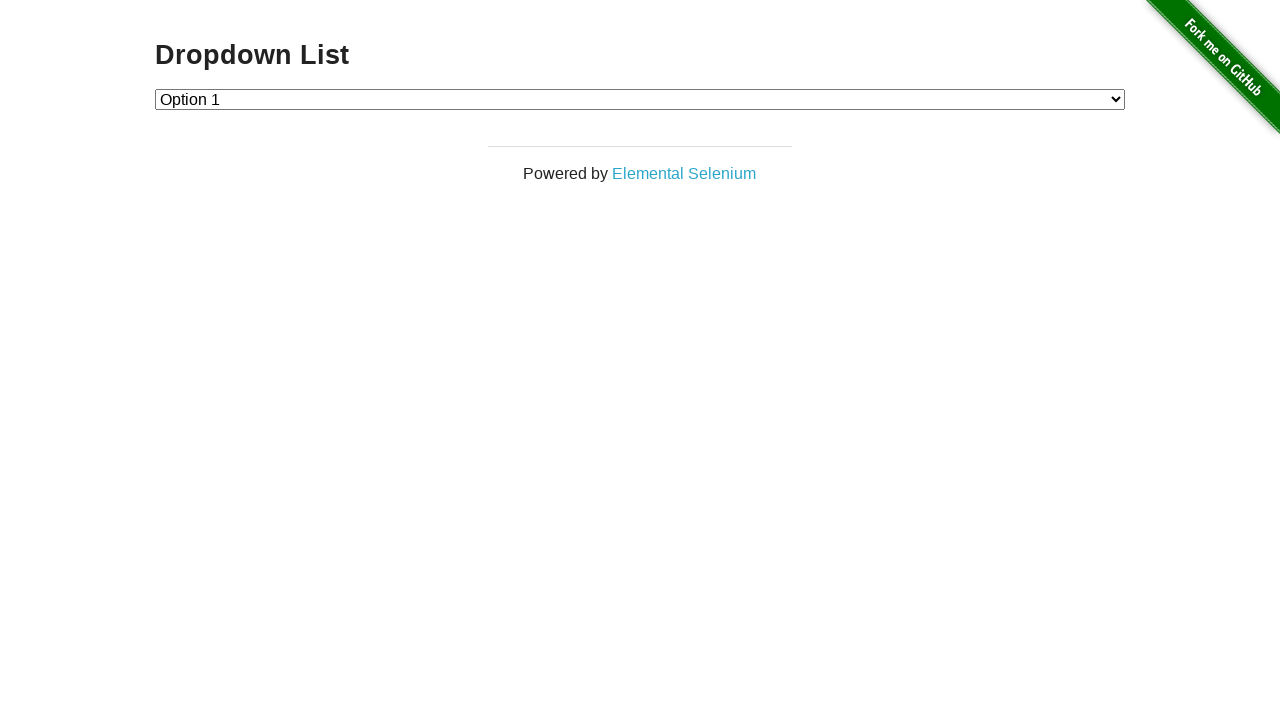

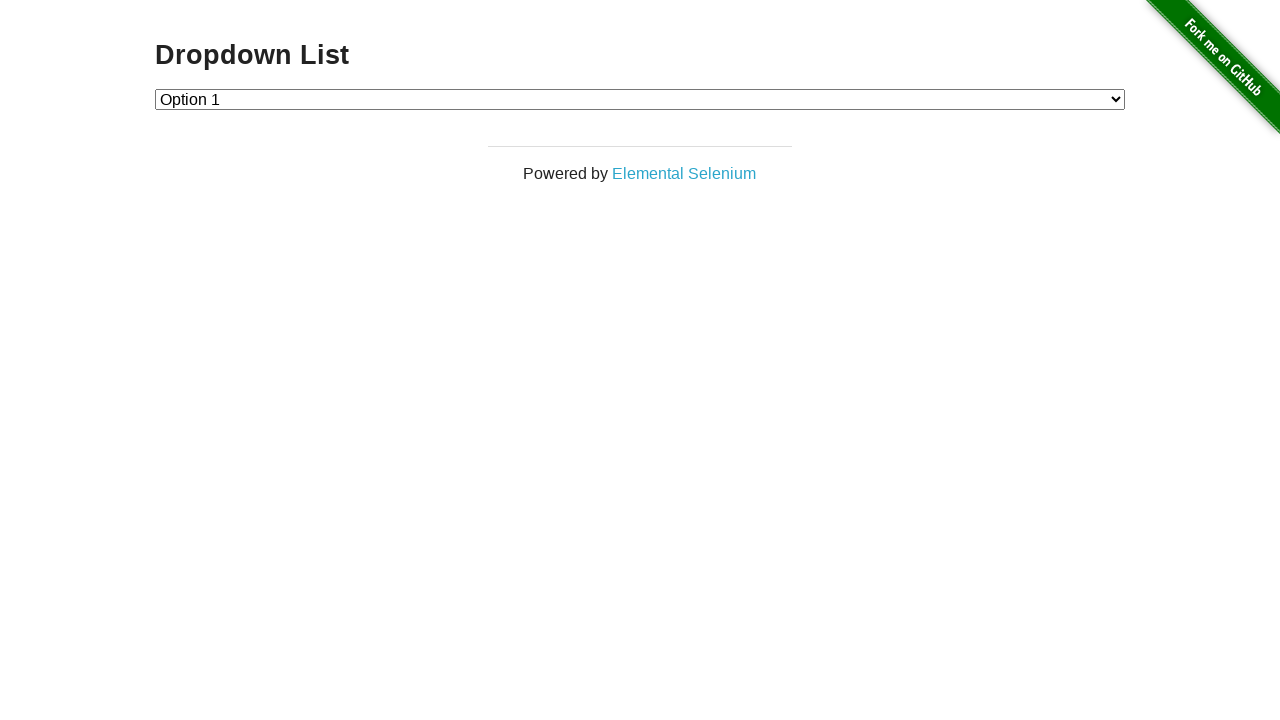